Tests drag and drop functionality between draggable and droppable elements

Starting URL: https://selenium08.blogspot.com/2020/01/drag-drop.html

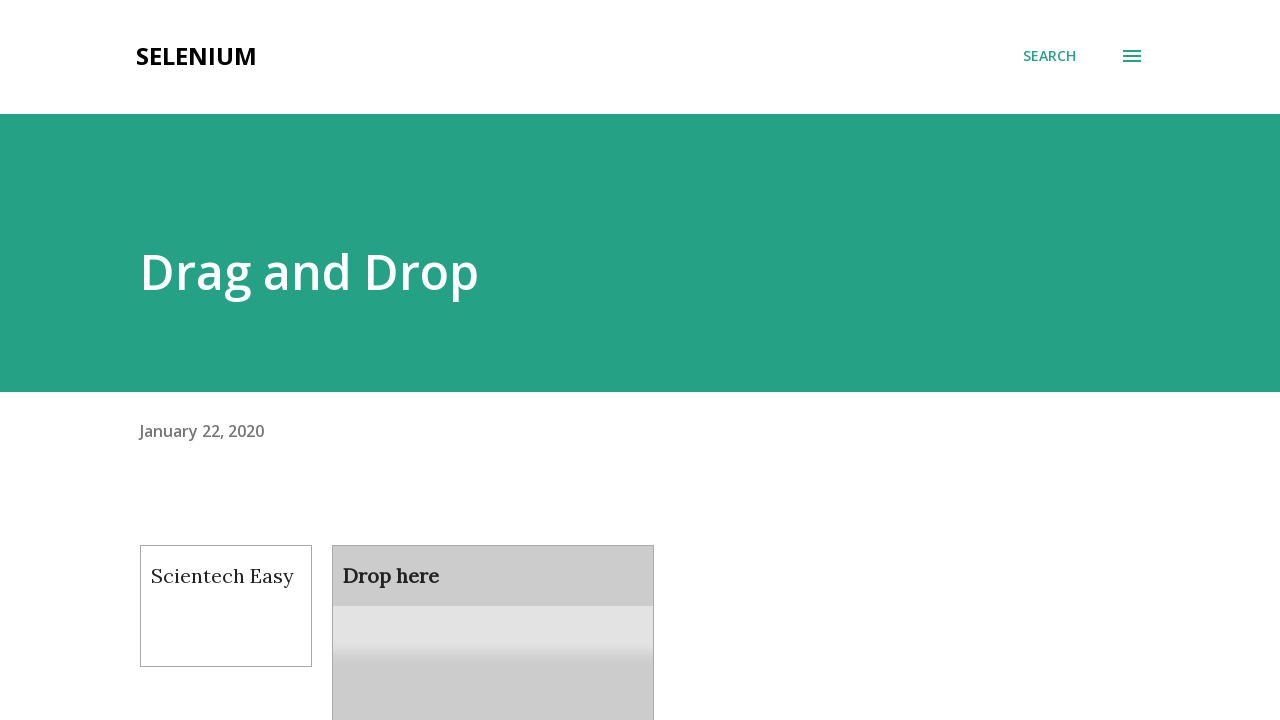

Navigated to drag and drop test page
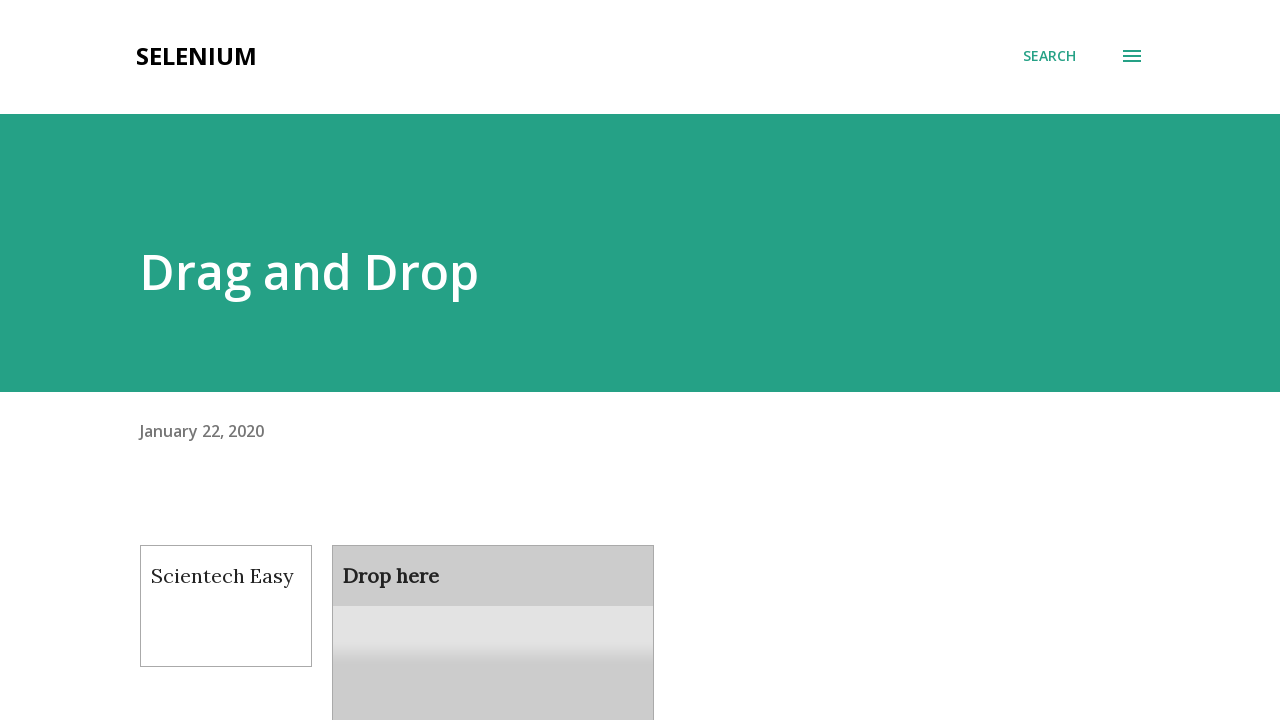

Dragged draggable element to droppable target at (493, 609)
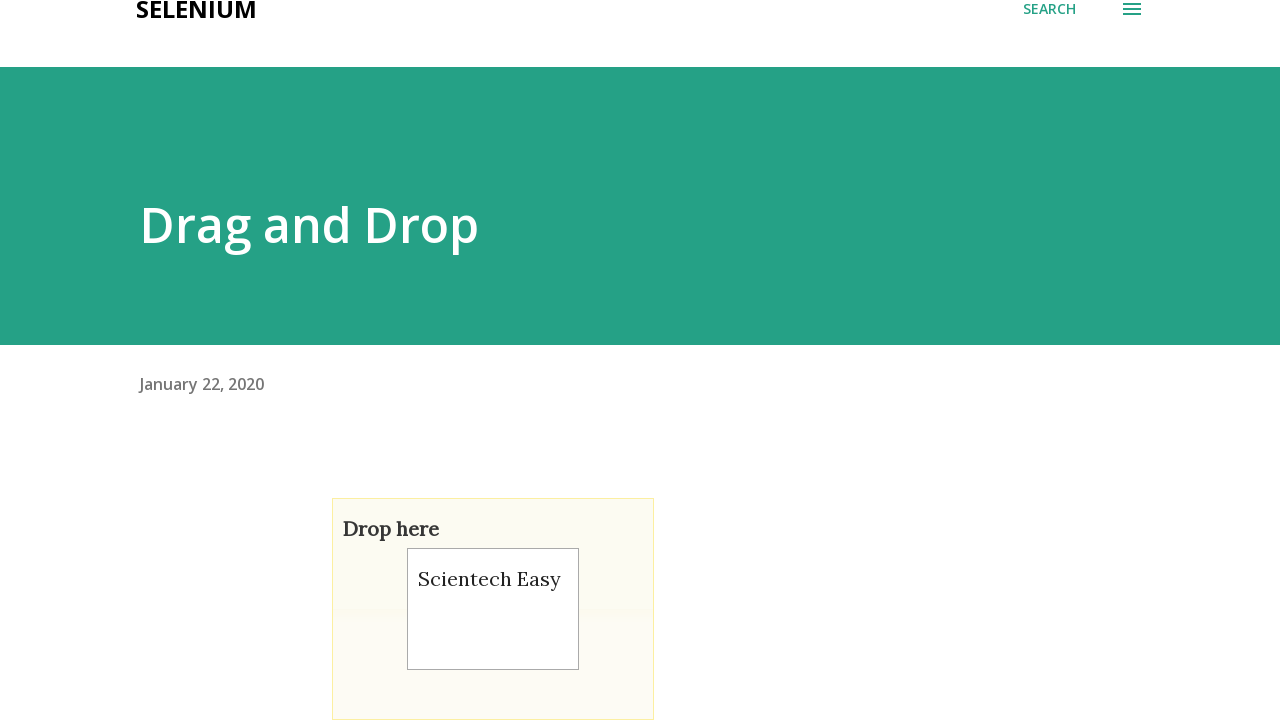

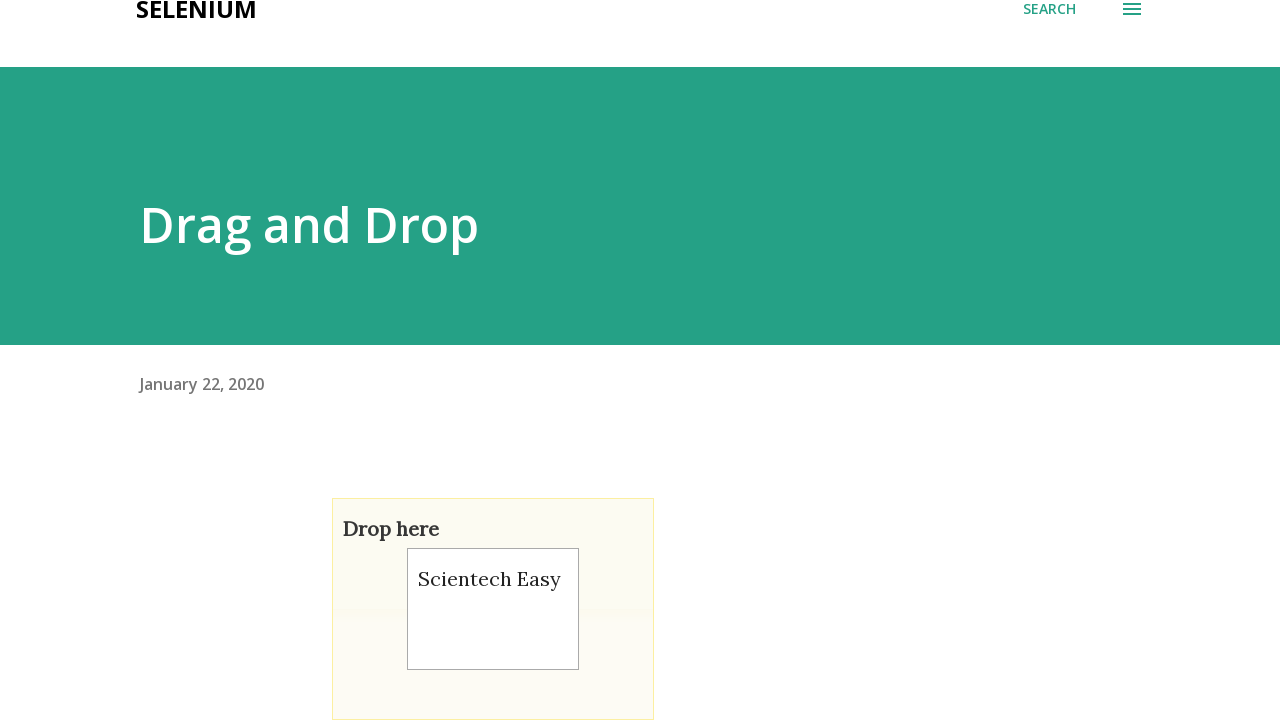